Tests the add/remove elements functionality by clicking the "Add Element" button 5 times to create delete buttons, then verifies the delete buttons are present on the page.

Starting URL: http://the-internet.herokuapp.com/add_remove_elements/

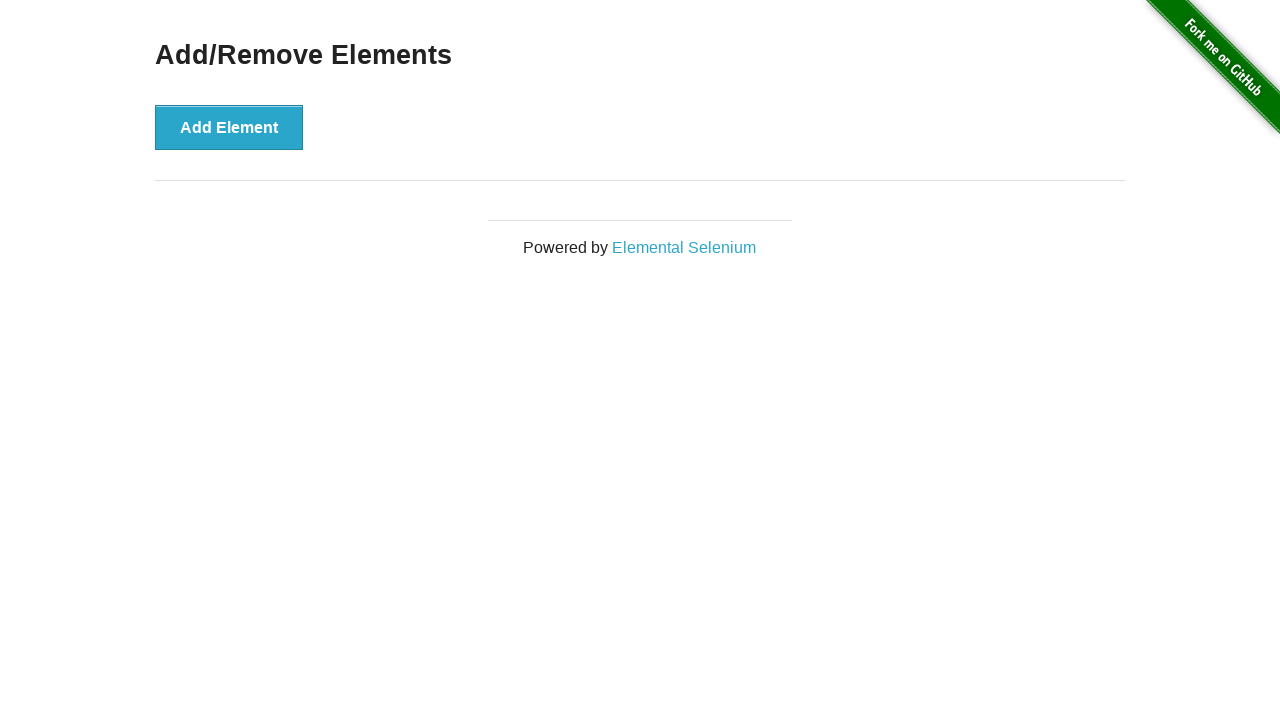

Clicked 'Add Element' button to create a delete button at (229, 127) on button[onclick="addElement()"]
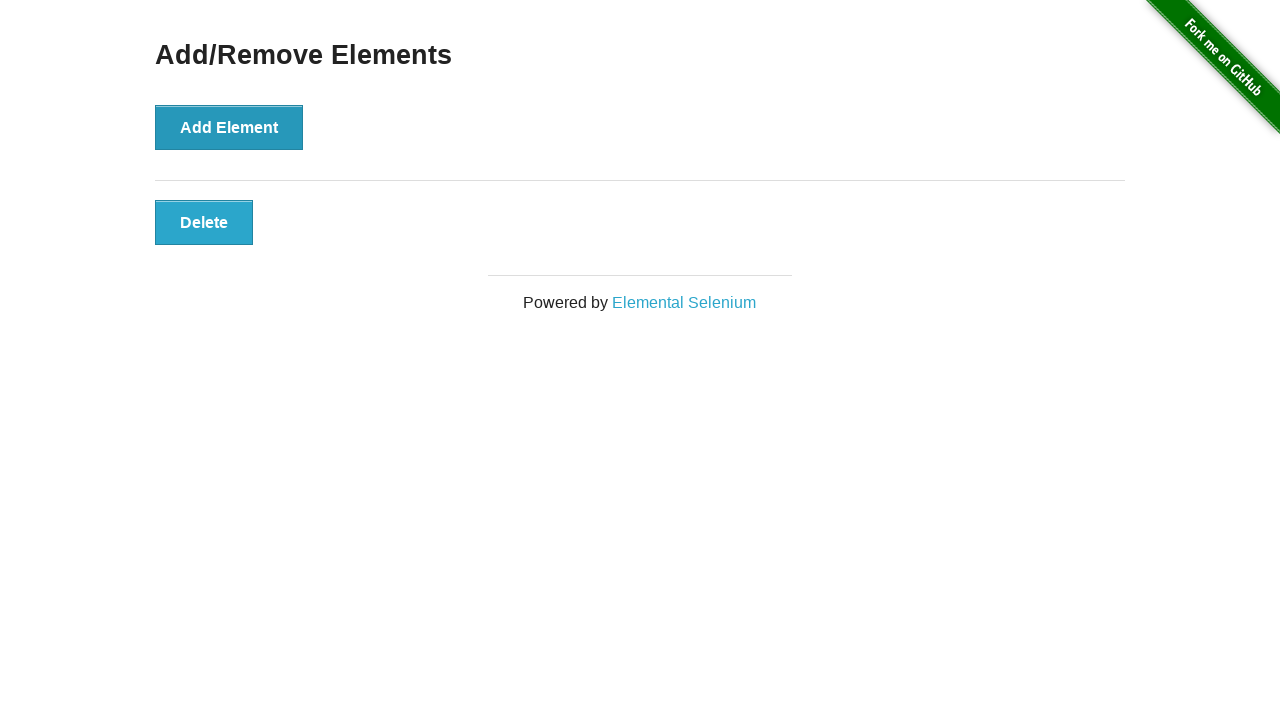

Clicked 'Add Element' button to create a delete button at (229, 127) on button[onclick="addElement()"]
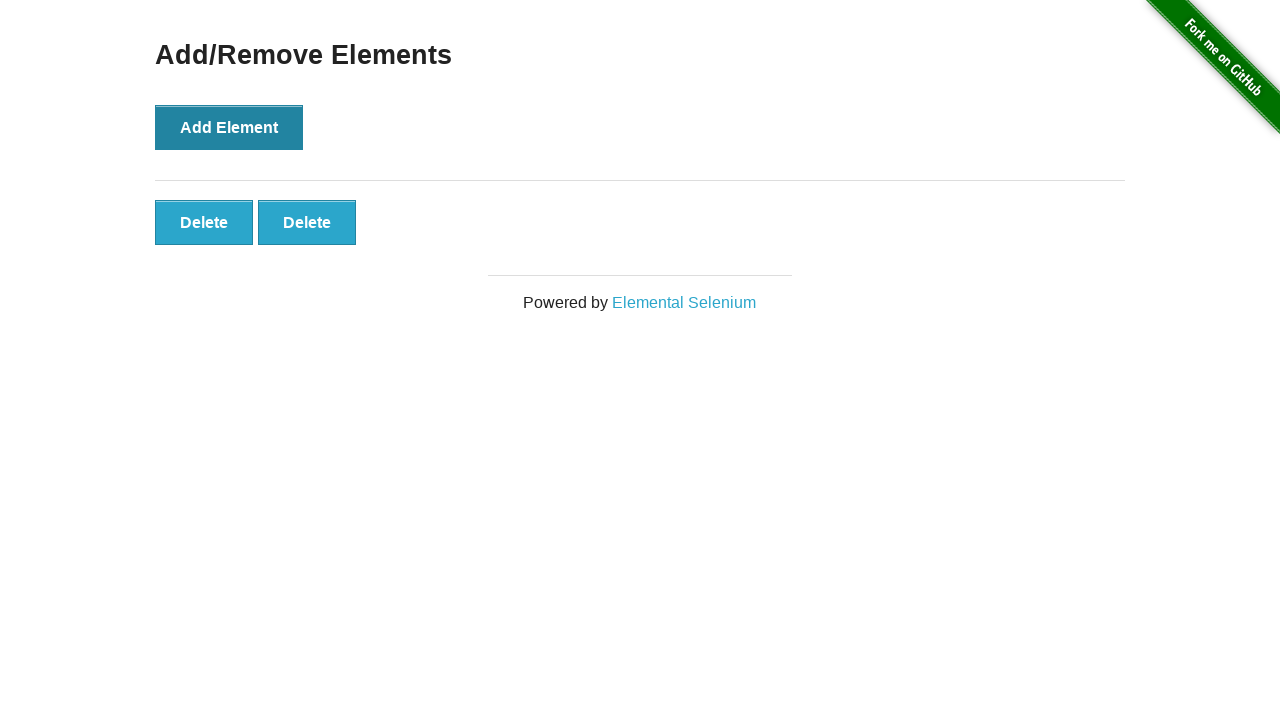

Clicked 'Add Element' button to create a delete button at (229, 127) on button[onclick="addElement()"]
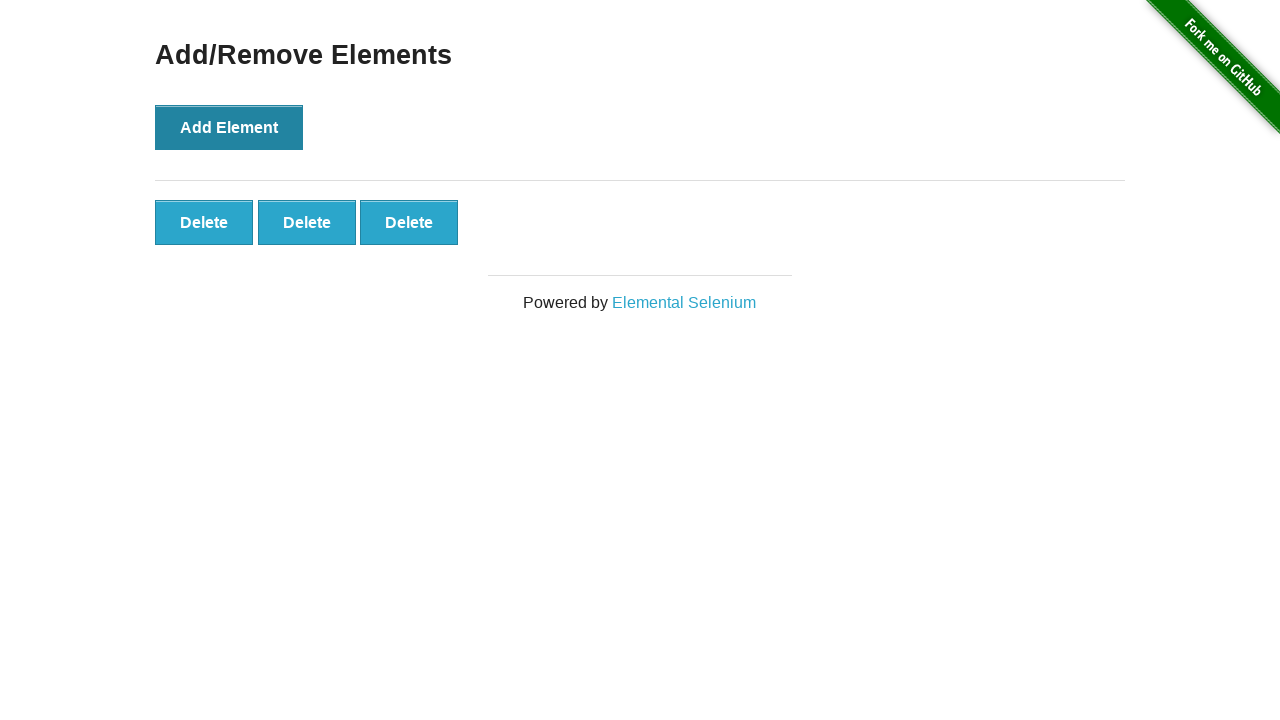

Clicked 'Add Element' button to create a delete button at (229, 127) on button[onclick="addElement()"]
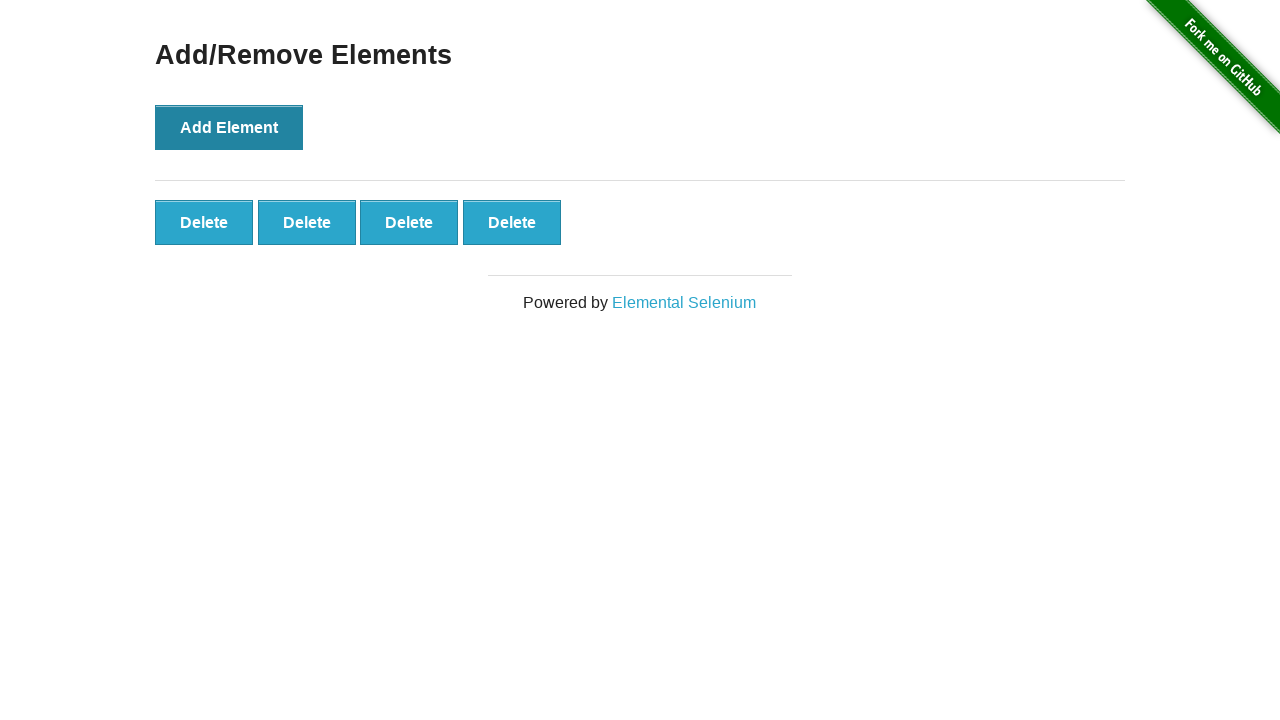

Clicked 'Add Element' button to create a delete button at (229, 127) on button[onclick="addElement()"]
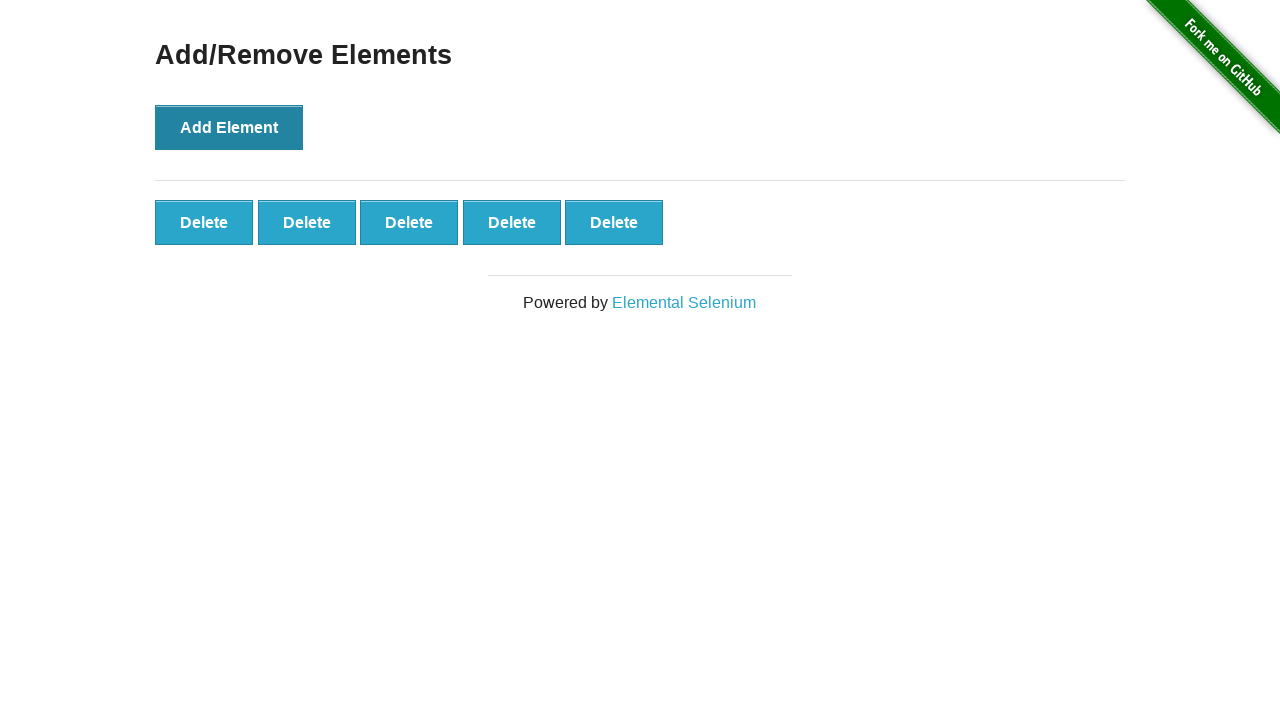

Delete buttons appeared on the page
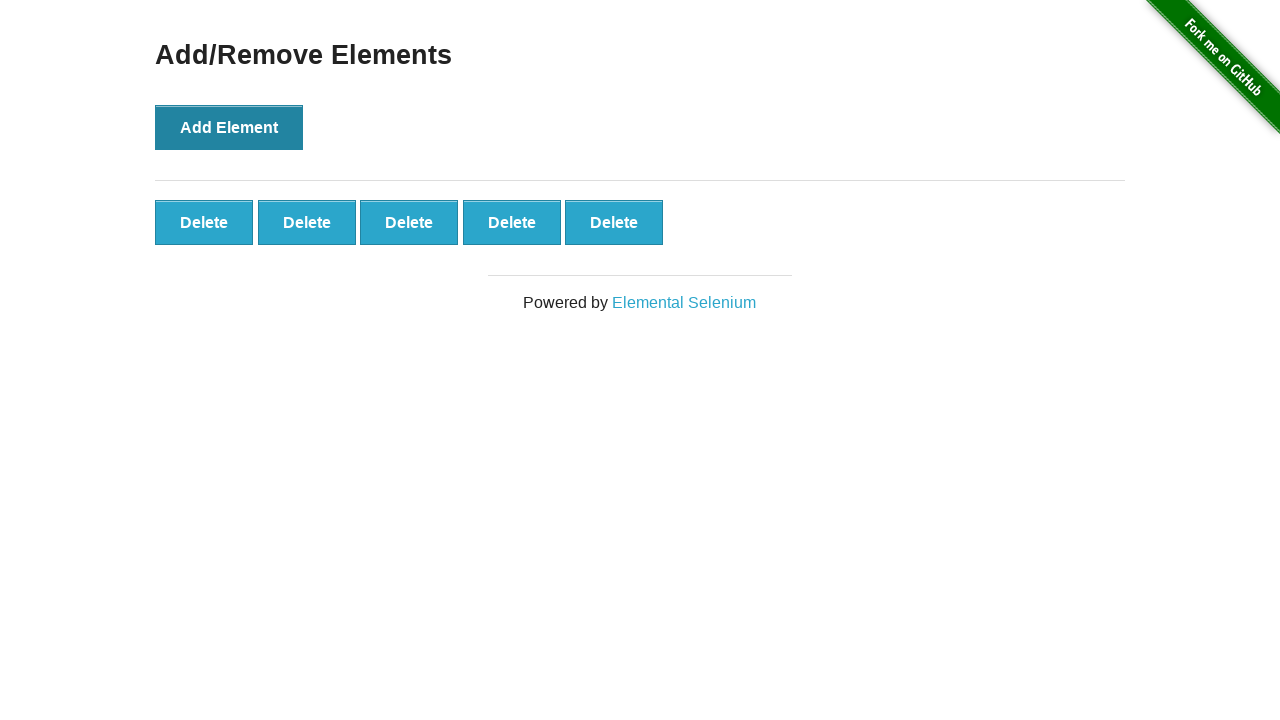

Located all delete buttons on the page
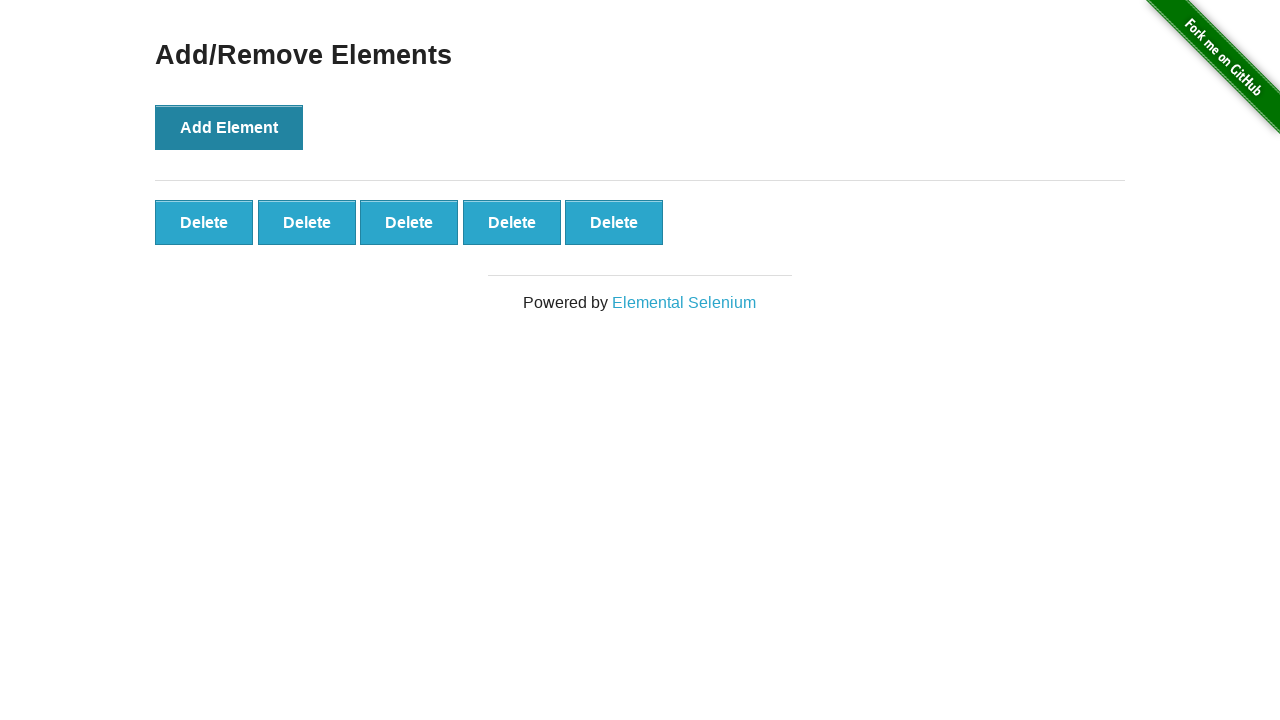

First delete button is visible
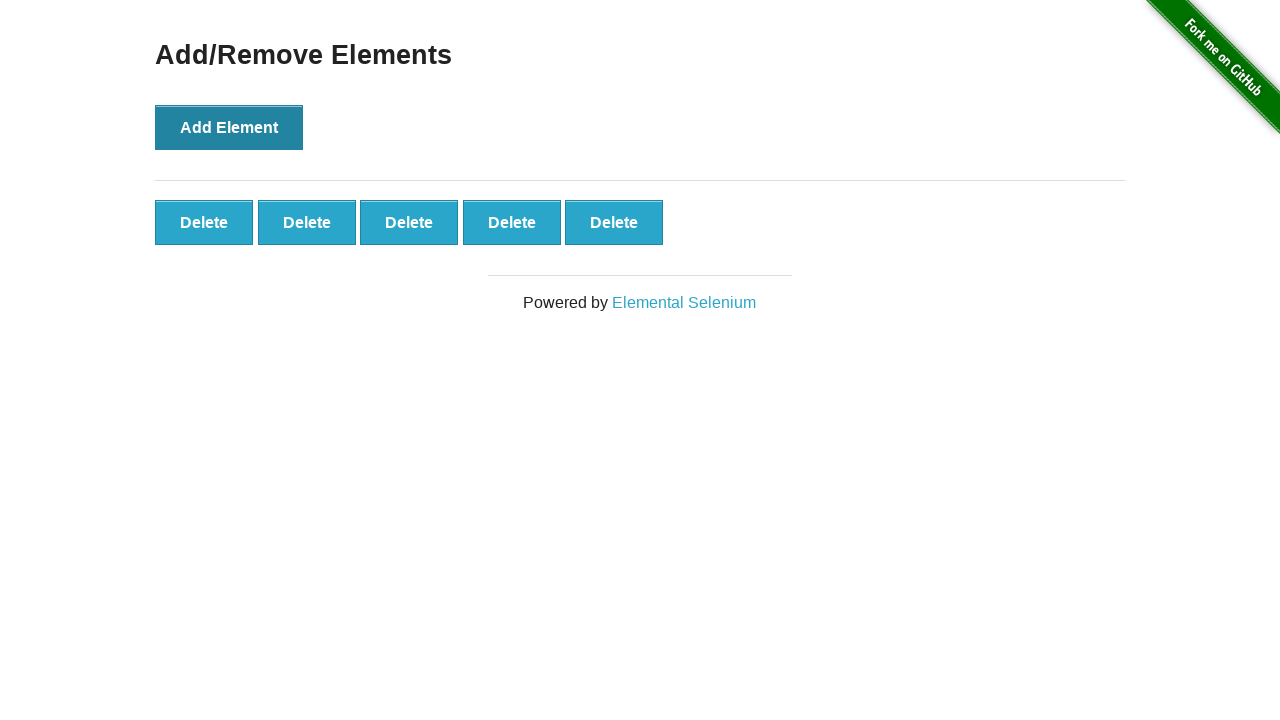

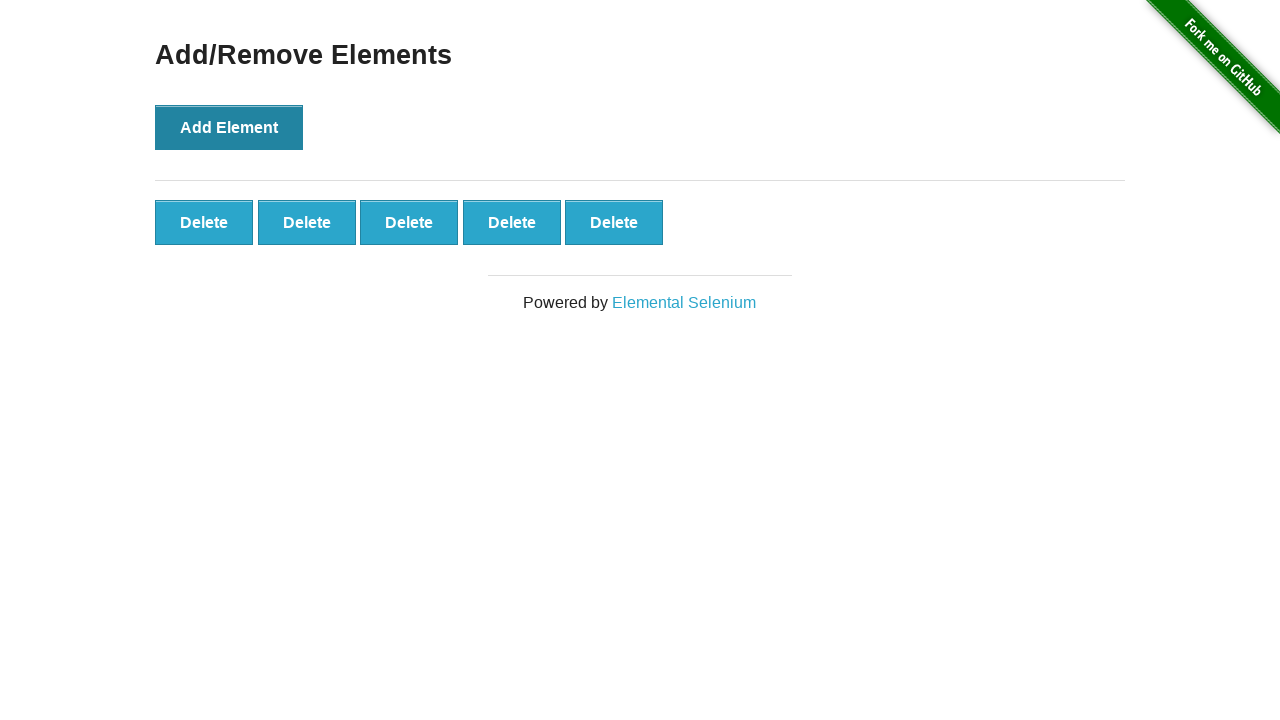